Tests an e-commerce shopping flow by adding specific vegetables to cart, proceeding to checkout, and applying a promo code to verify the discount functionality.

Starting URL: https://rahulshettyacademy.com/seleniumPractise/

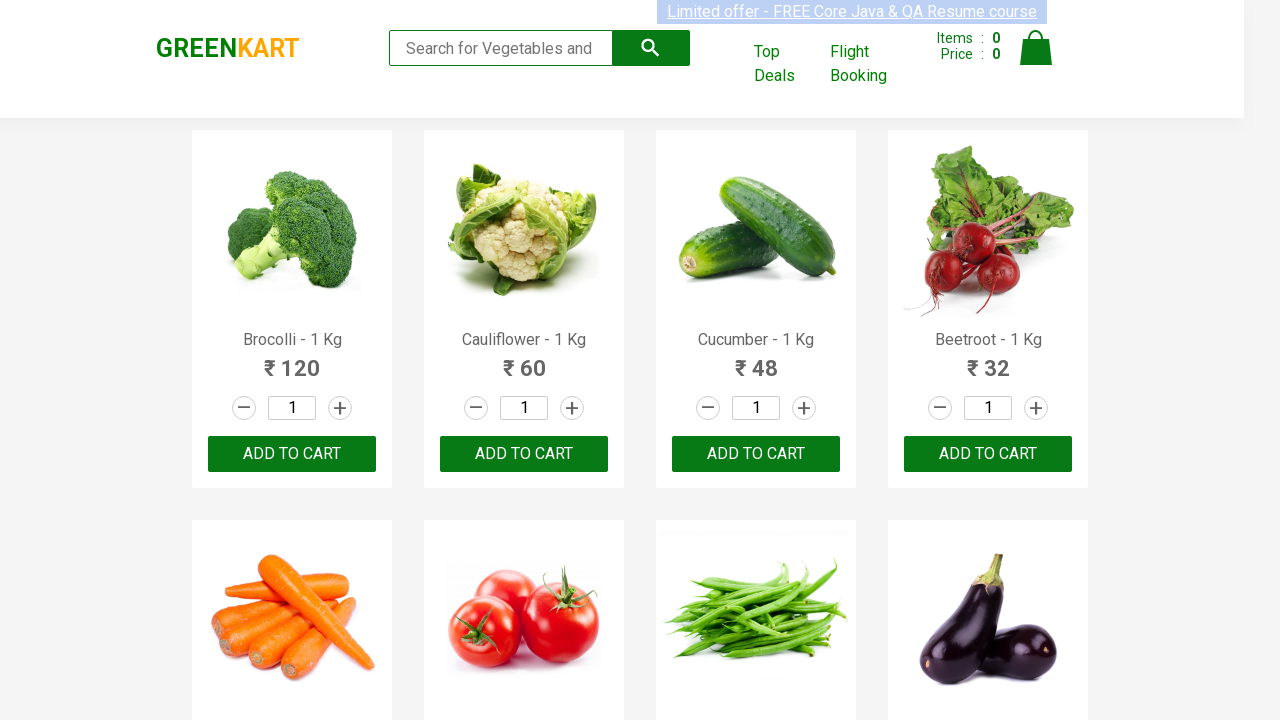

Waited for product names to load
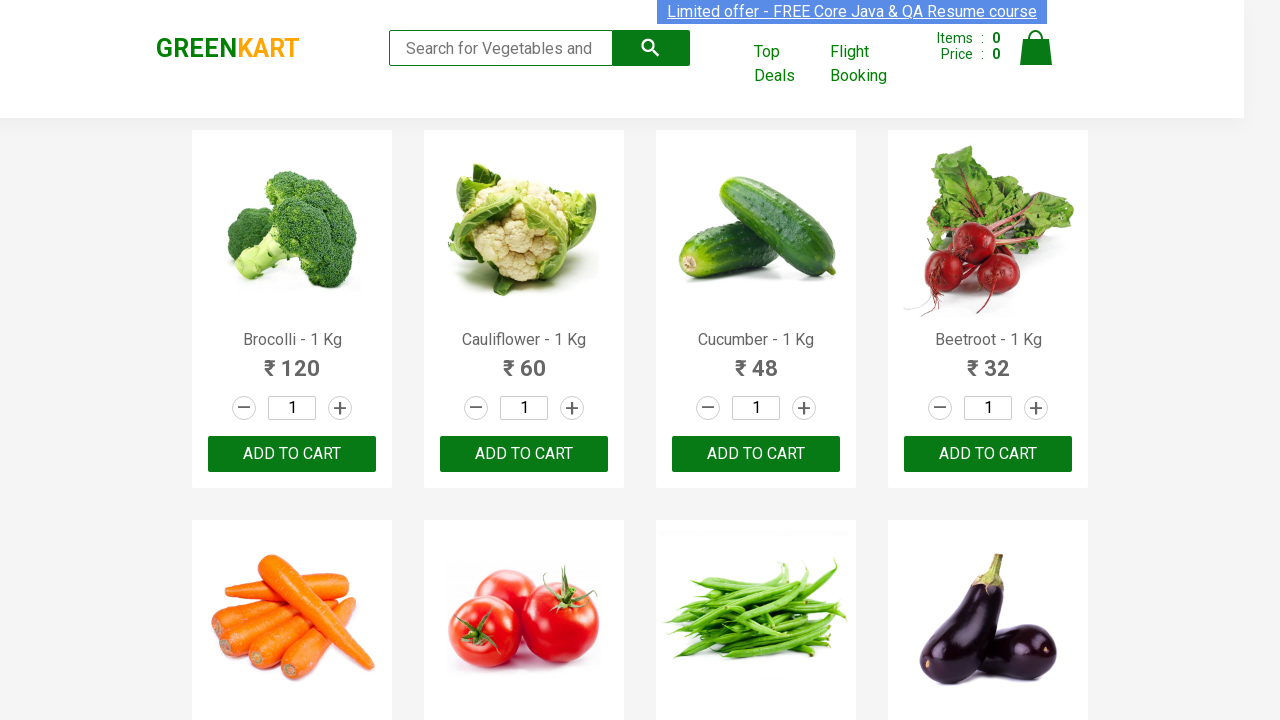

Retrieved all product name elements
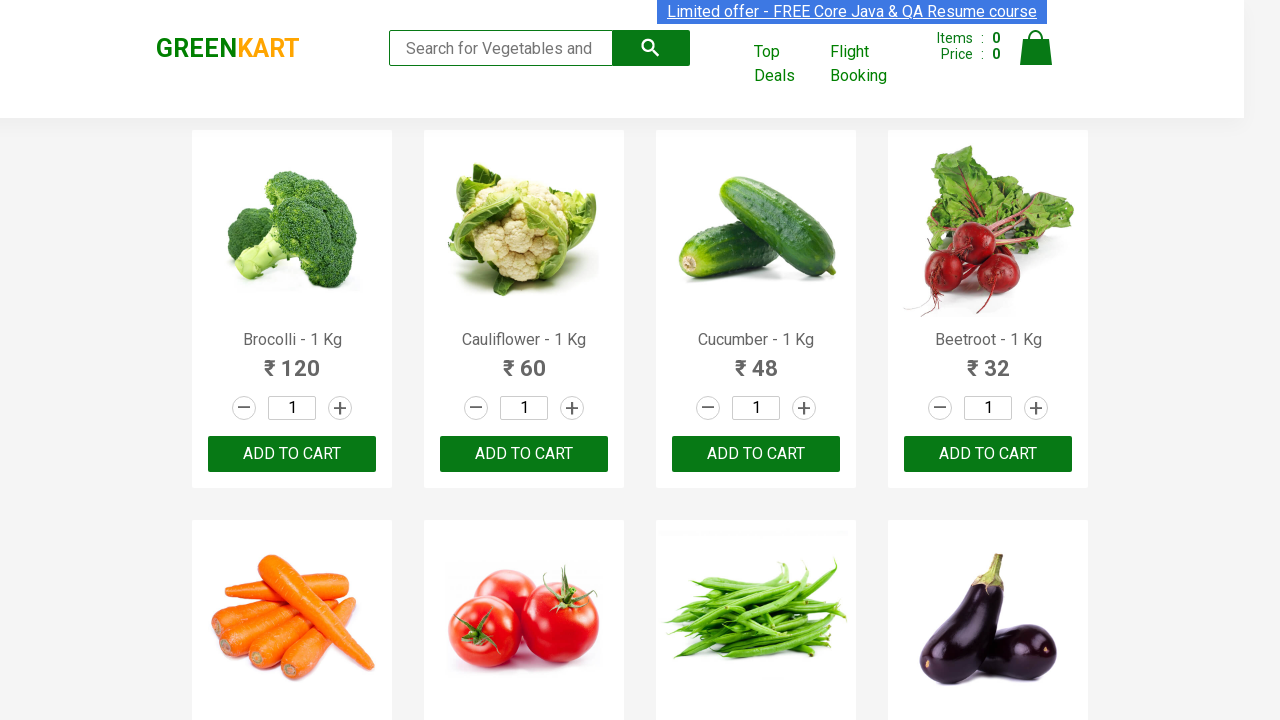

Retrieved all add to cart button elements
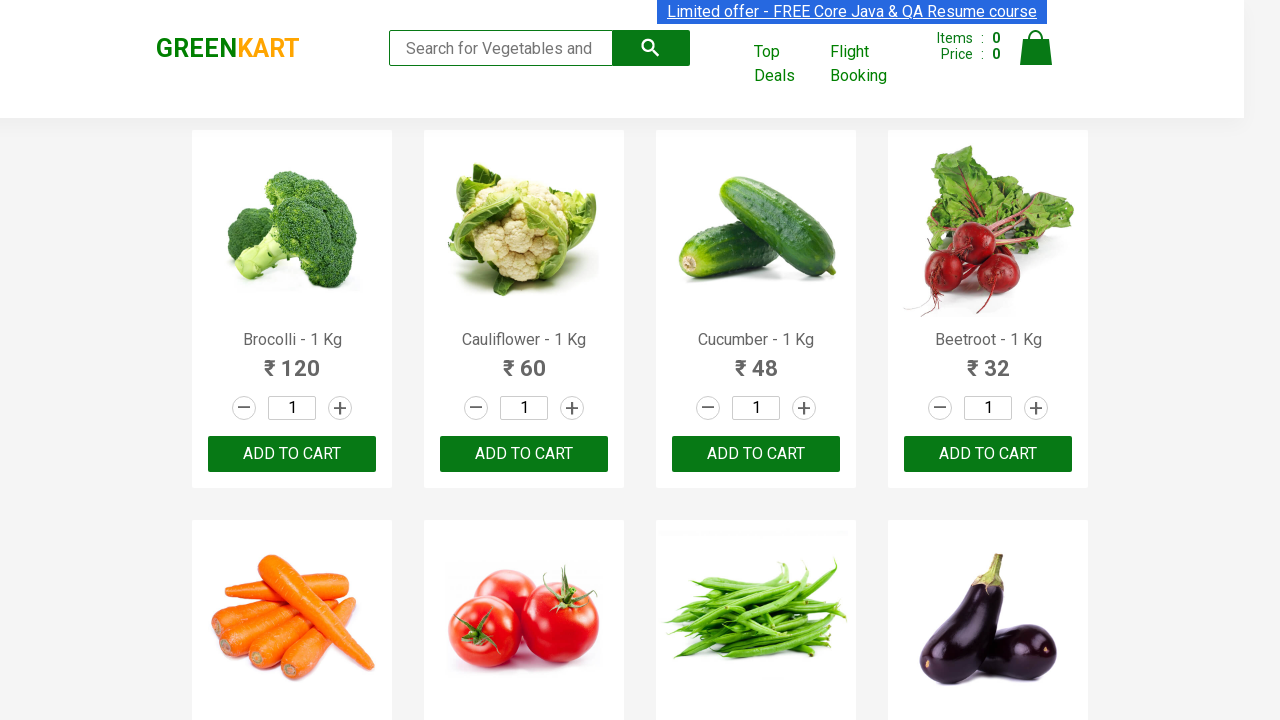

Added Brocolli to cart at (292, 454) on xpath=//div[@class='product-action']/button >> nth=0
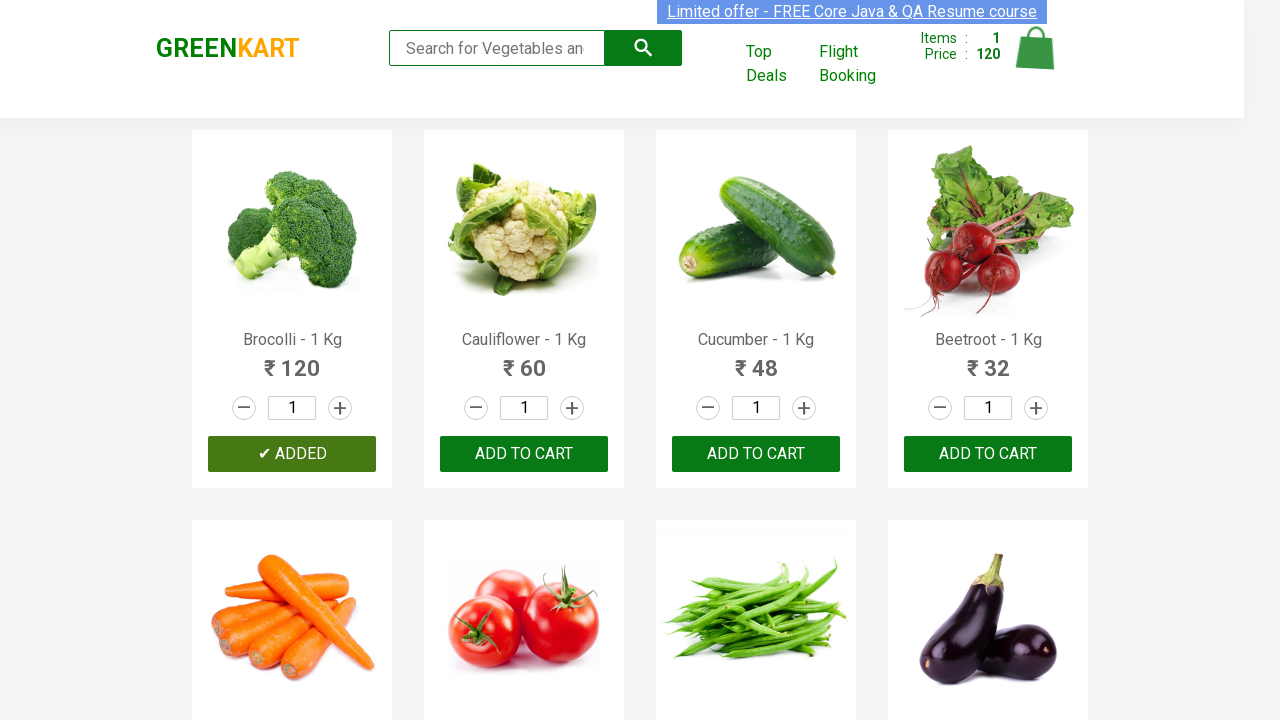

Added Cucumber to cart at (756, 454) on xpath=//div[@class='product-action']/button >> nth=2
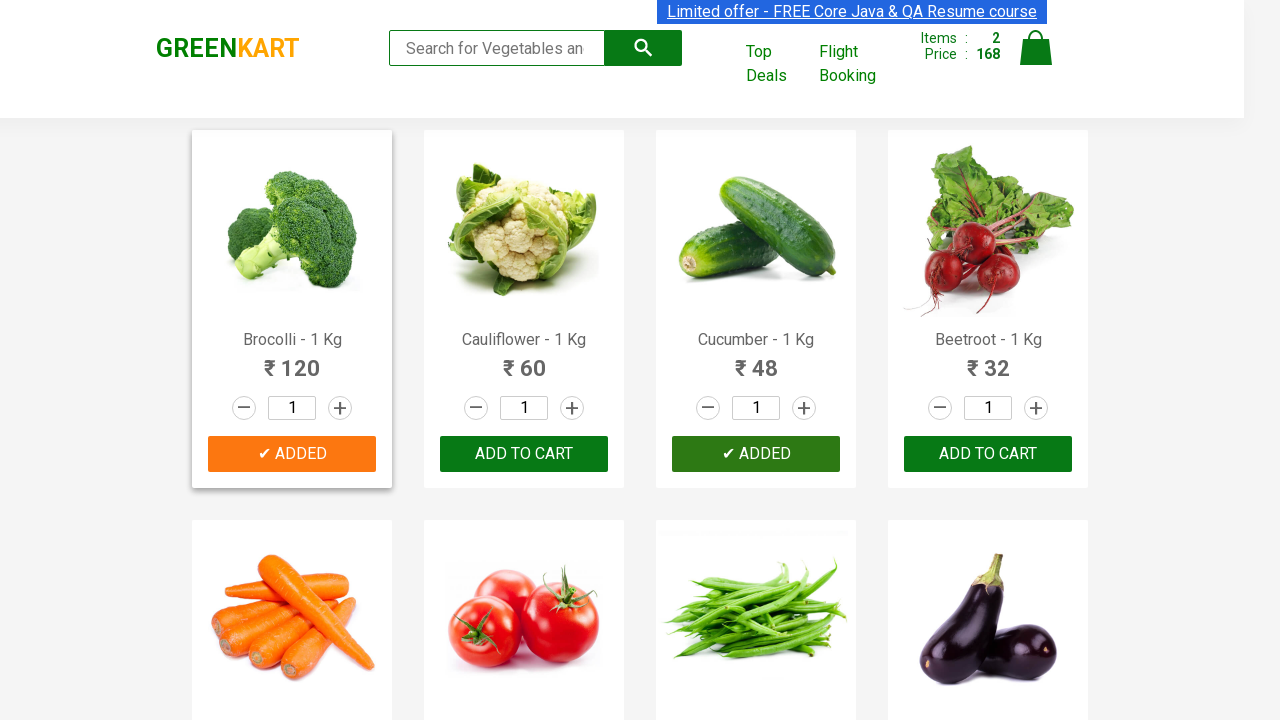

Added Beetroot to cart at (988, 454) on xpath=//div[@class='product-action']/button >> nth=3
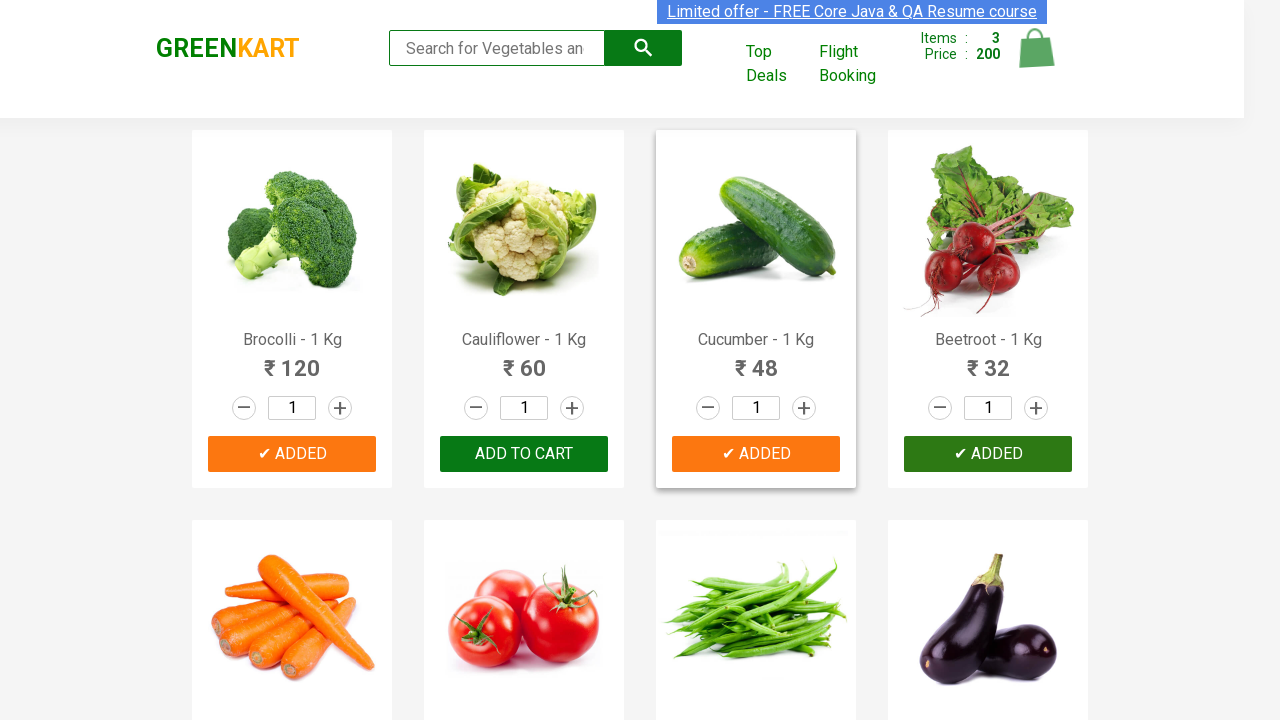

Added Beans to cart at (756, 360) on xpath=//div[@class='product-action']/button >> nth=6
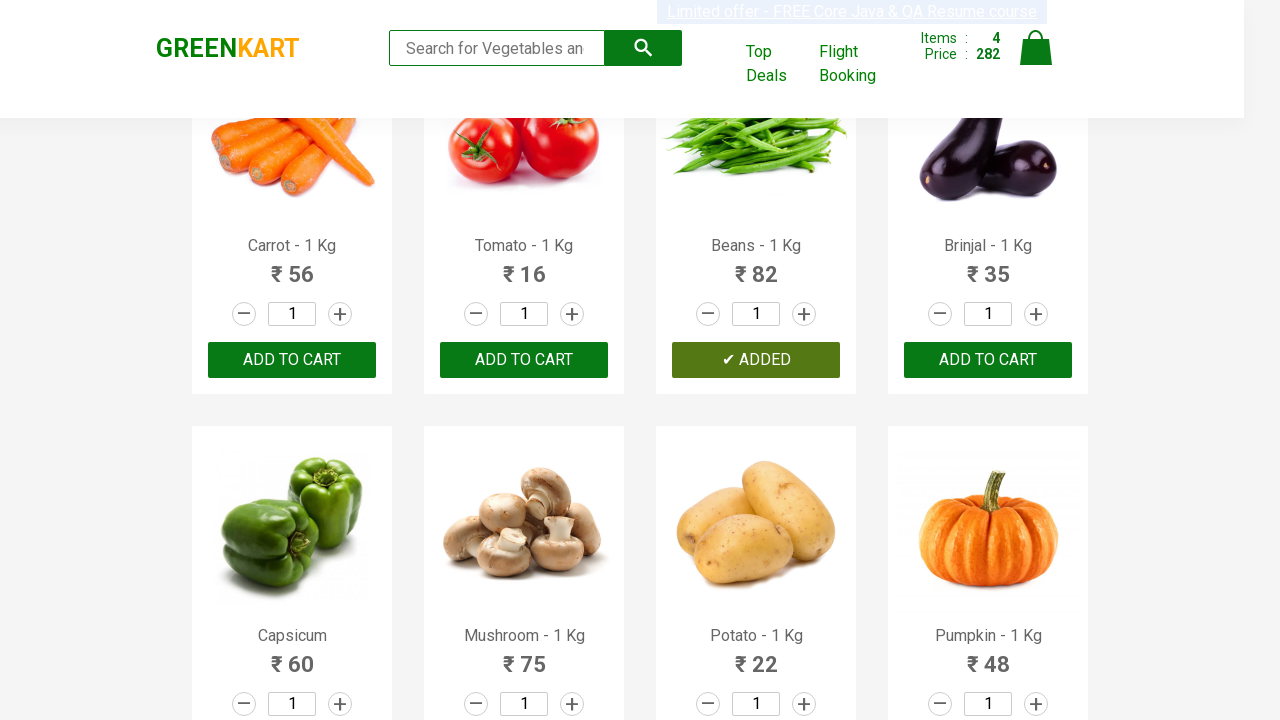

Added Capsicum to cart at (292, 360) on xpath=//div[@class='product-action']/button >> nth=8
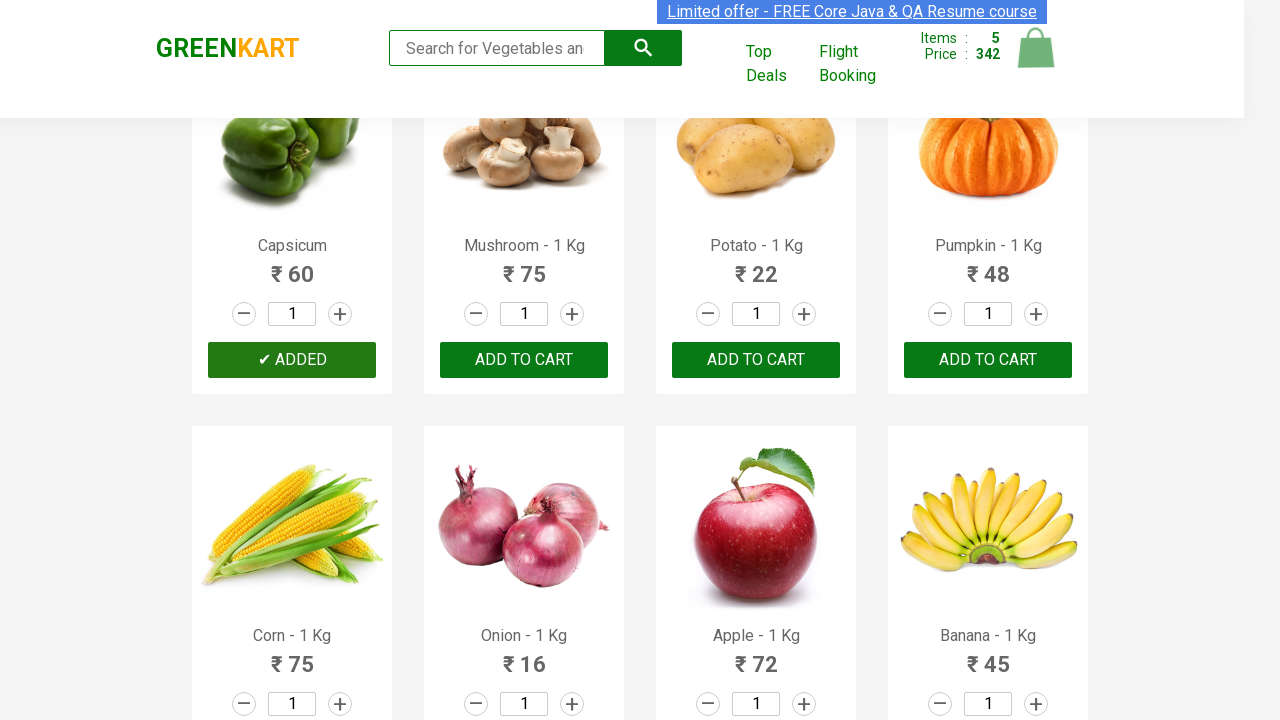

Clicked cart icon to open shopping cart at (1036, 48) on img[alt='Cart']
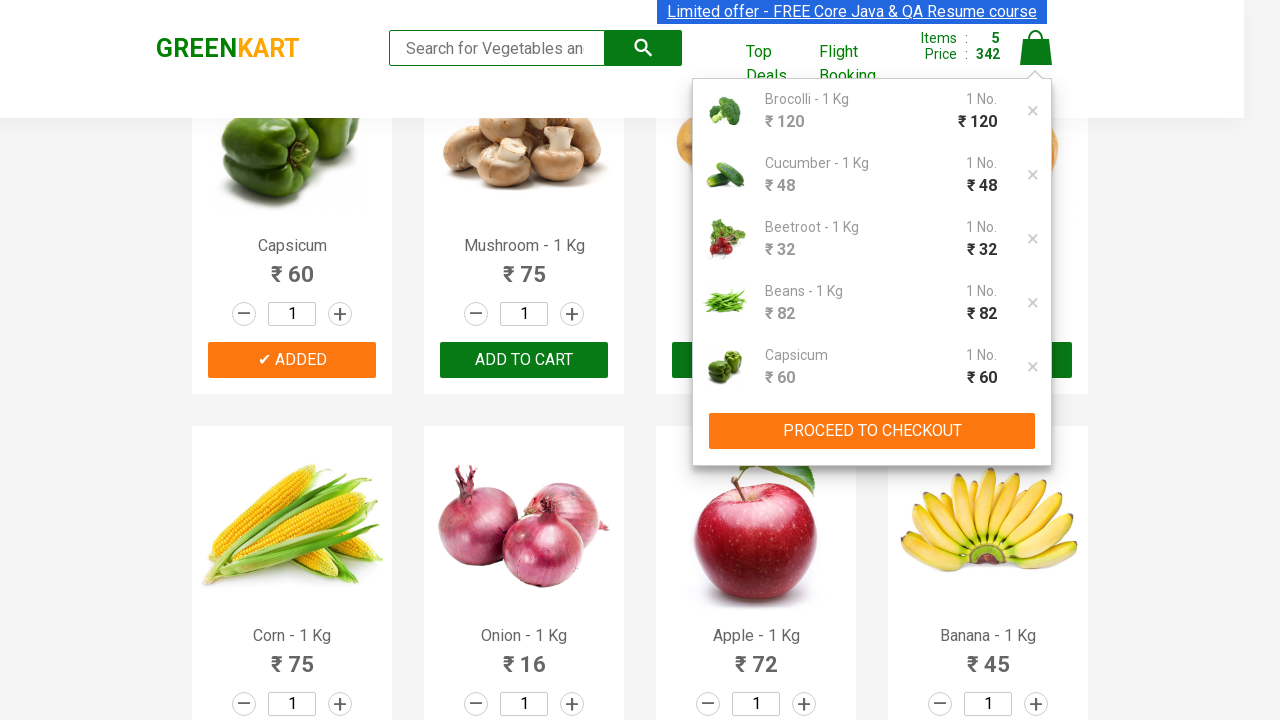

Clicked proceed to checkout button at (872, 431) on xpath=//button[normalize-space()='PROCEED TO CHECKOUT']
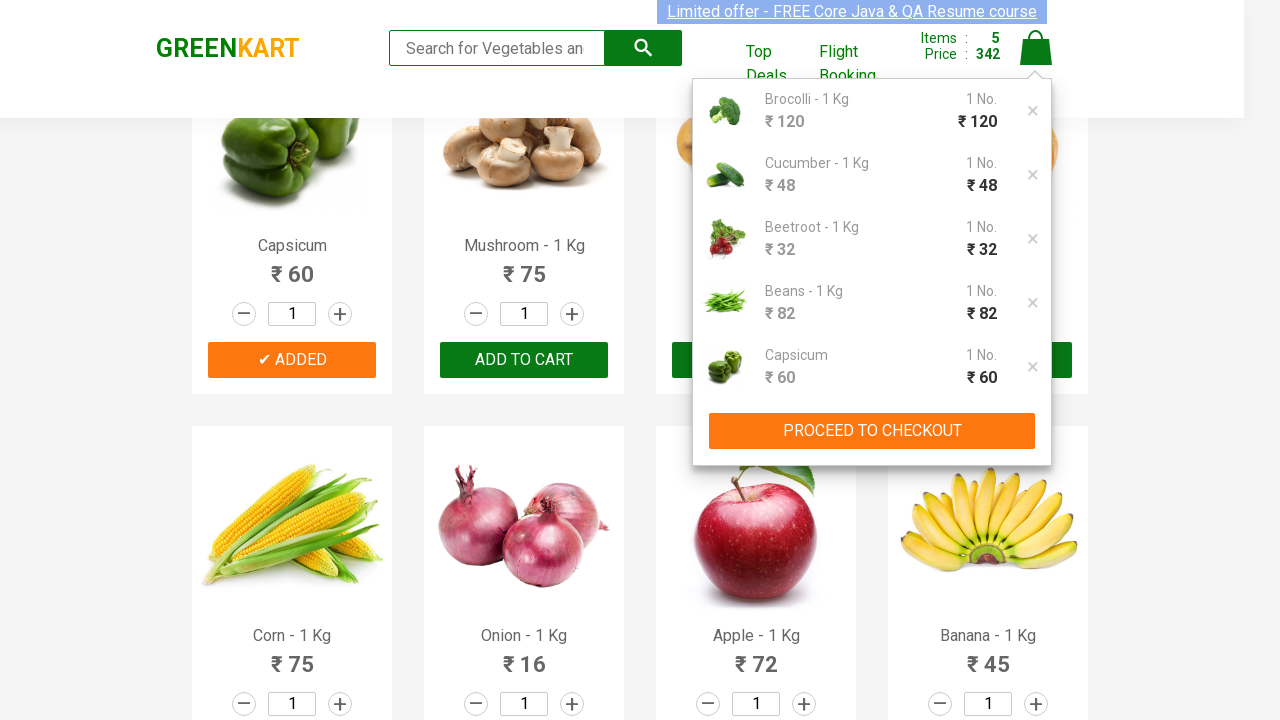

Entered promo code 'rahulshettyacademy' on input[placeholder='Enter promo code']
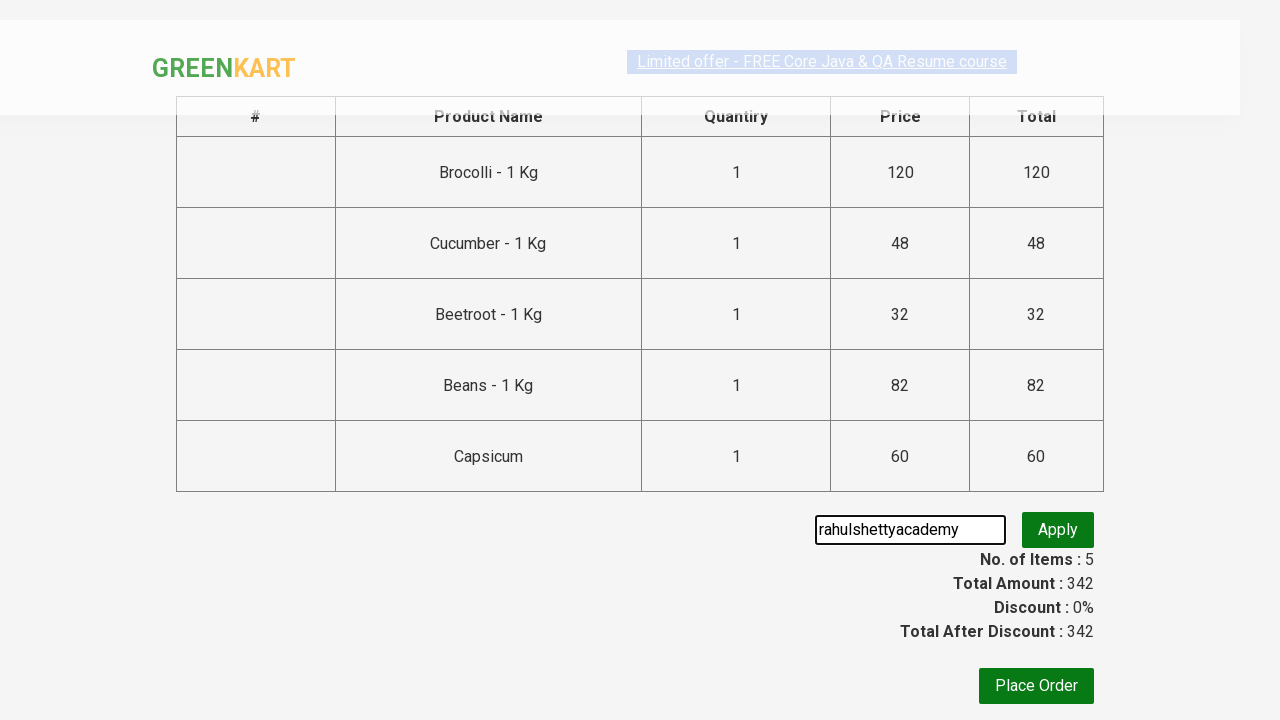

Clicked apply promo button at (1058, 530) on .promoBtn
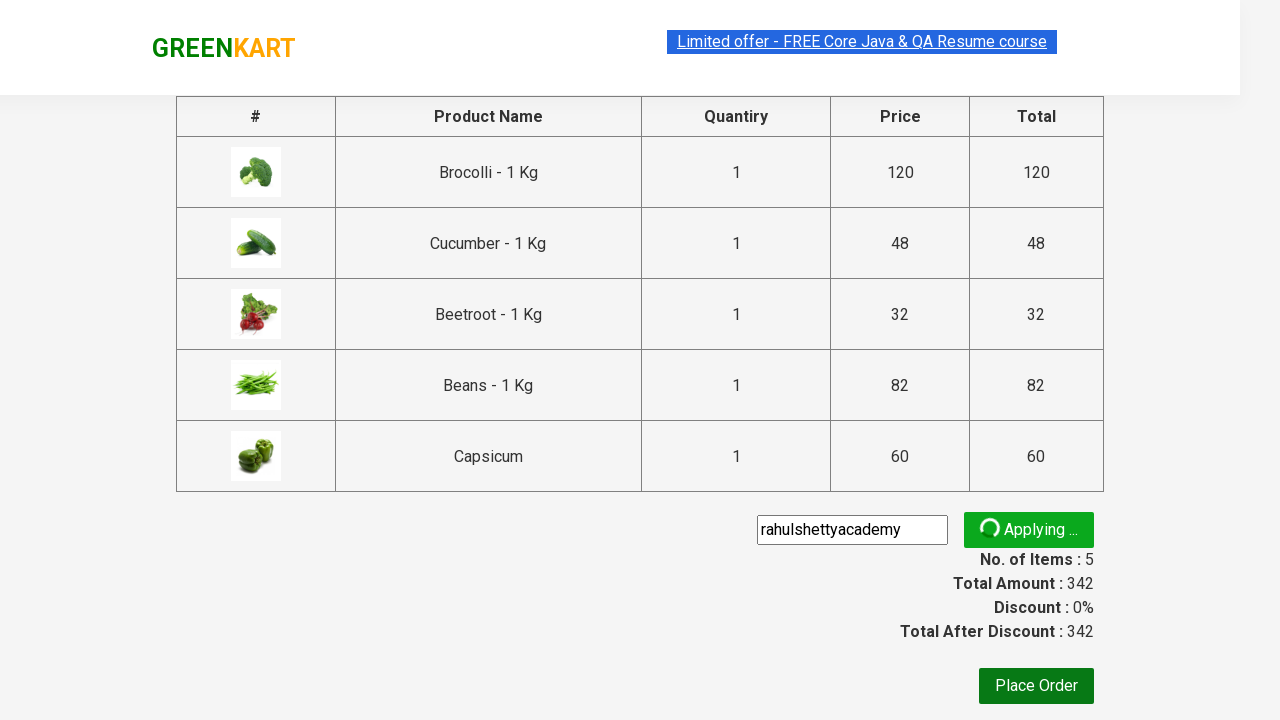

Promo discount information displayed successfully
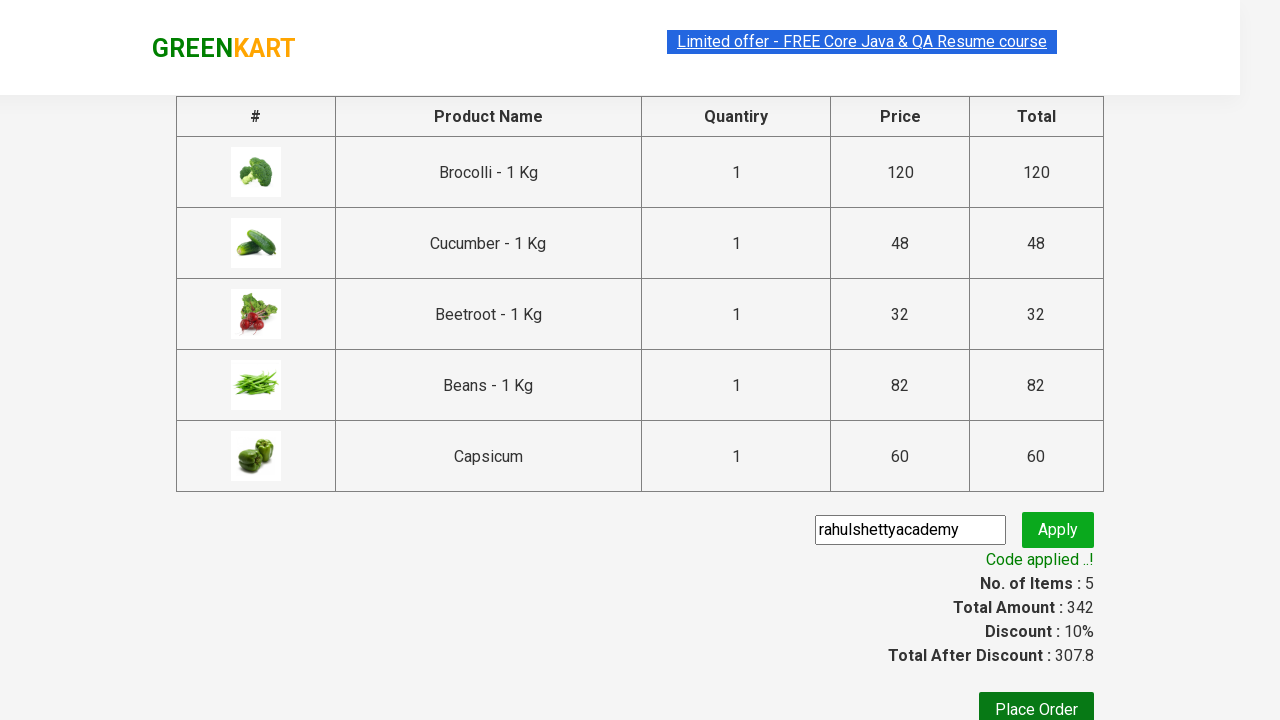

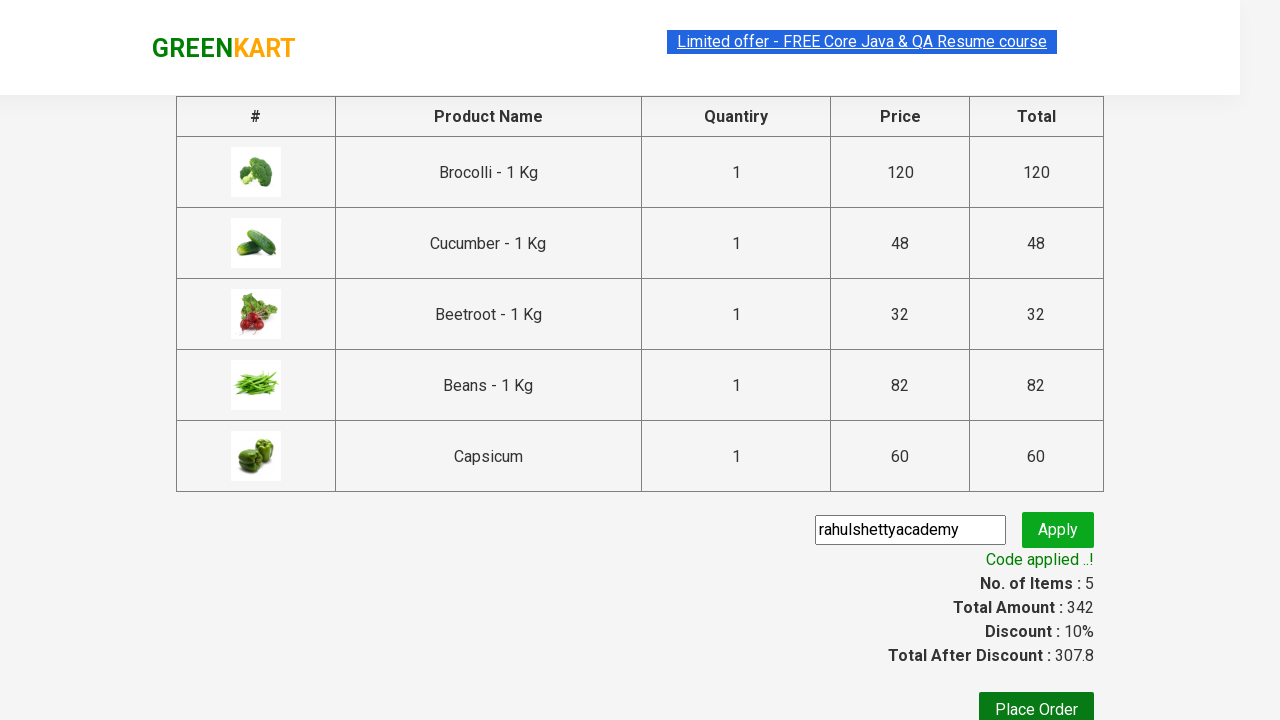